Tests that whitespace is trimmed from edited todo text.

Starting URL: https://demo.playwright.dev/todomvc

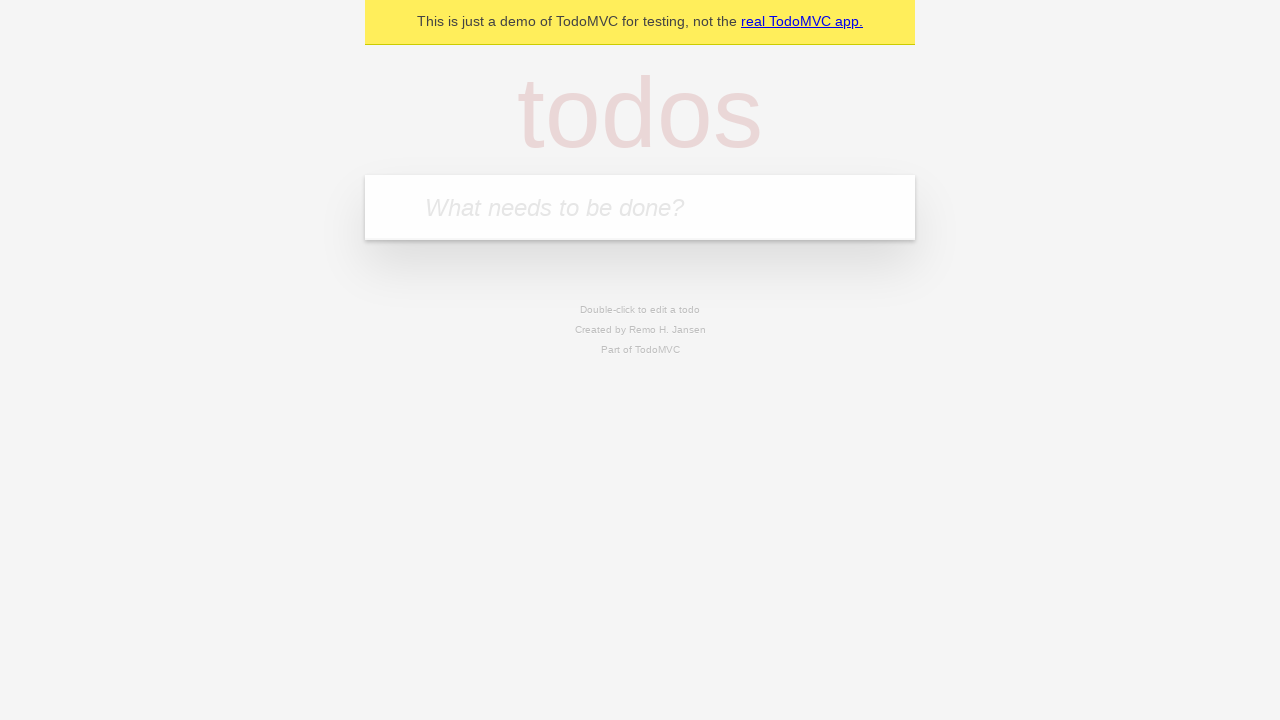

Located the 'What needs to be done?' input field
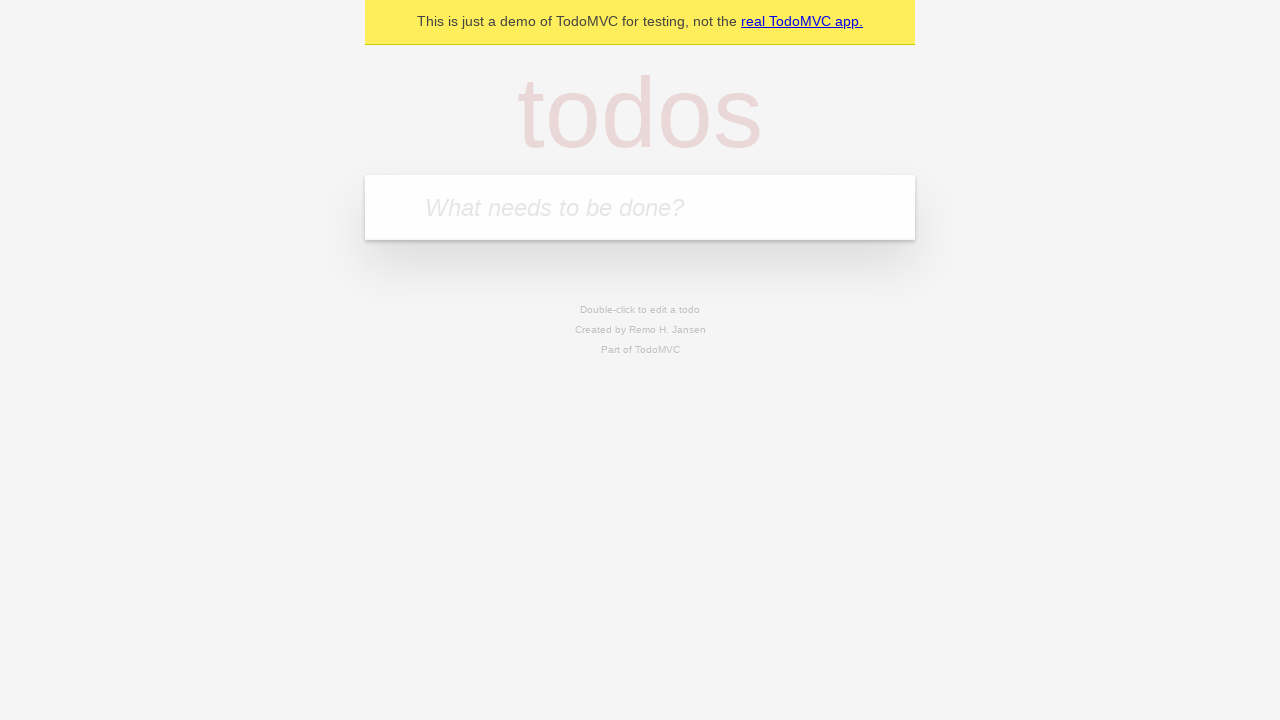

Filled todo input with 'buy some cheese' on internal:attr=[placeholder="What needs to be done?"i]
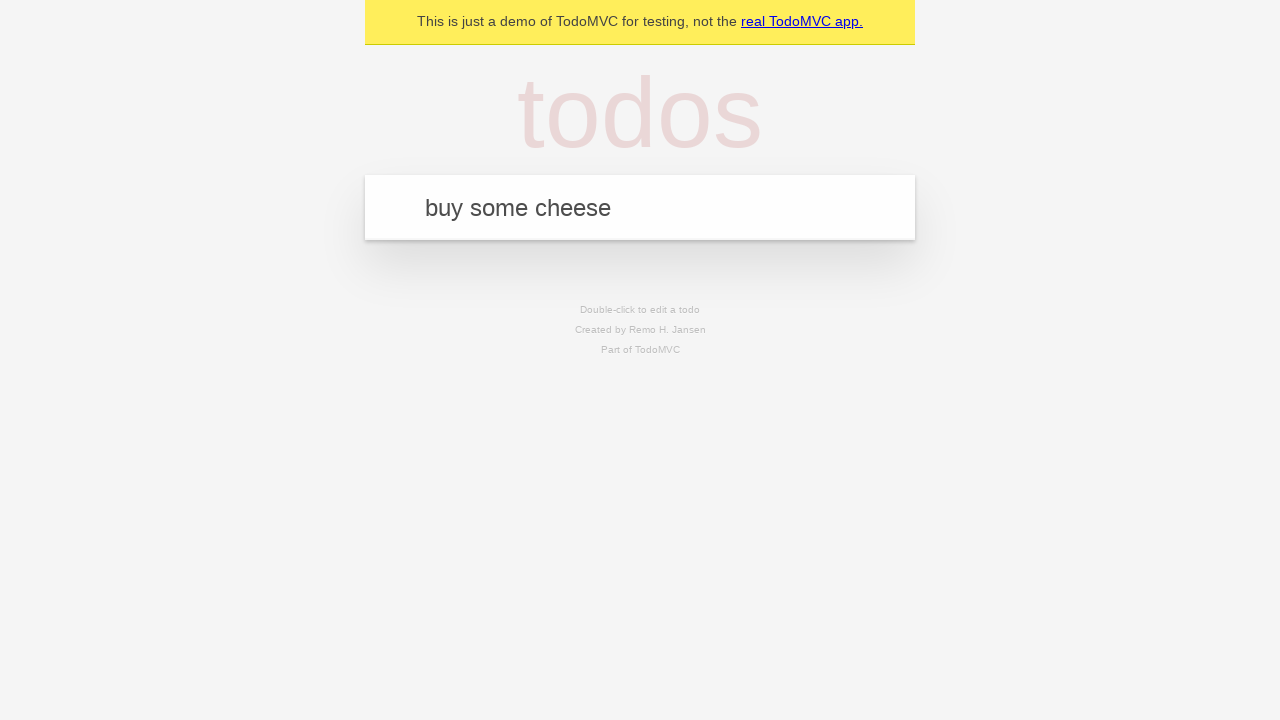

Pressed Enter to create todo 'buy some cheese' on internal:attr=[placeholder="What needs to be done?"i]
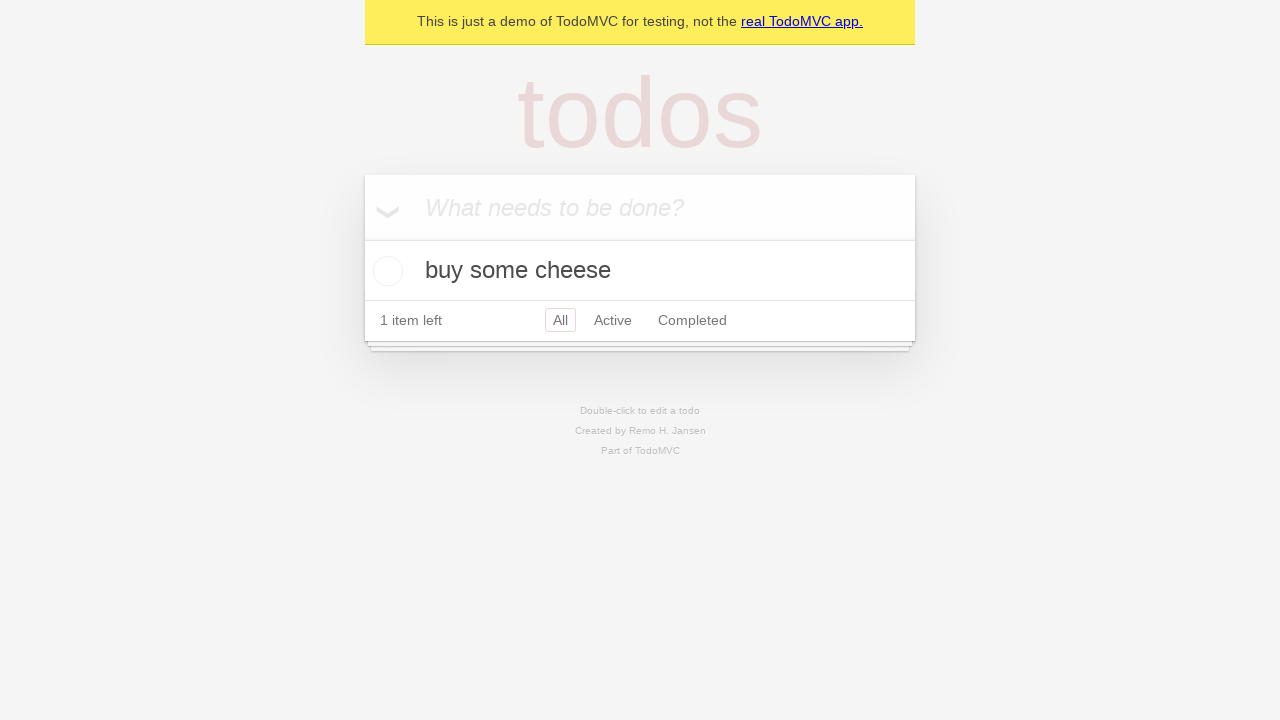

Filled todo input with 'feed the cat' on internal:attr=[placeholder="What needs to be done?"i]
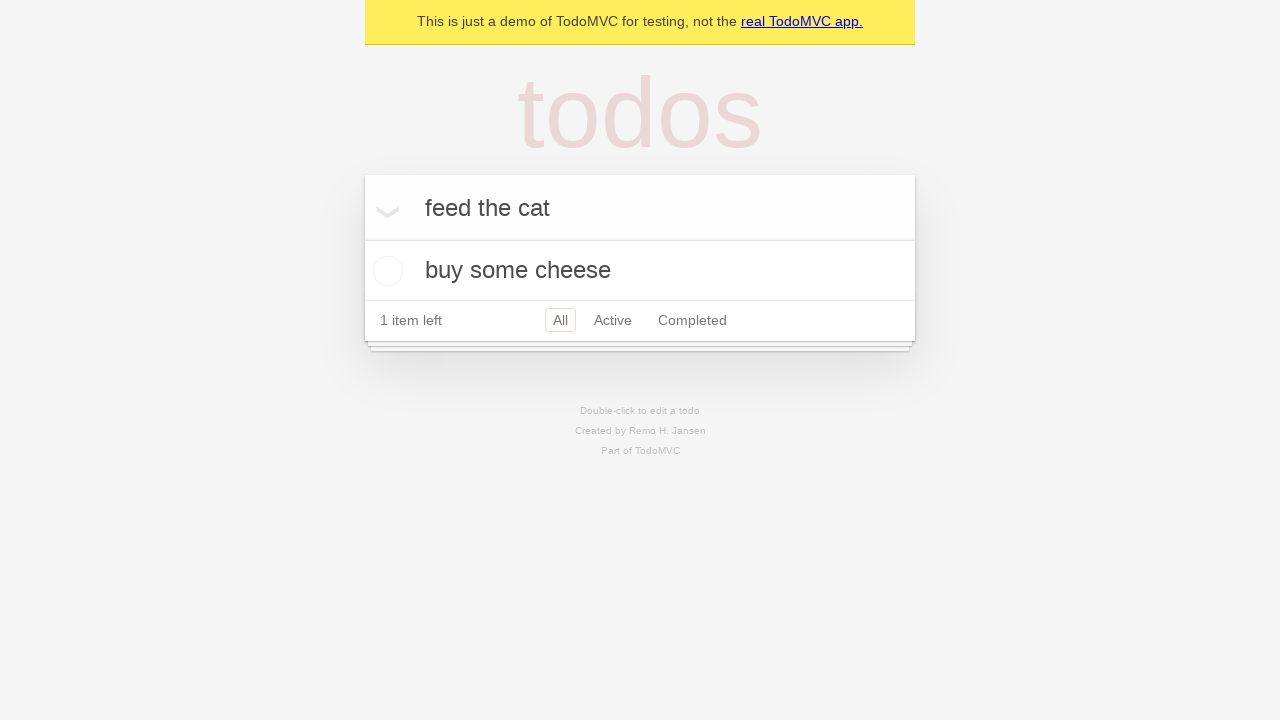

Pressed Enter to create todo 'feed the cat' on internal:attr=[placeholder="What needs to be done?"i]
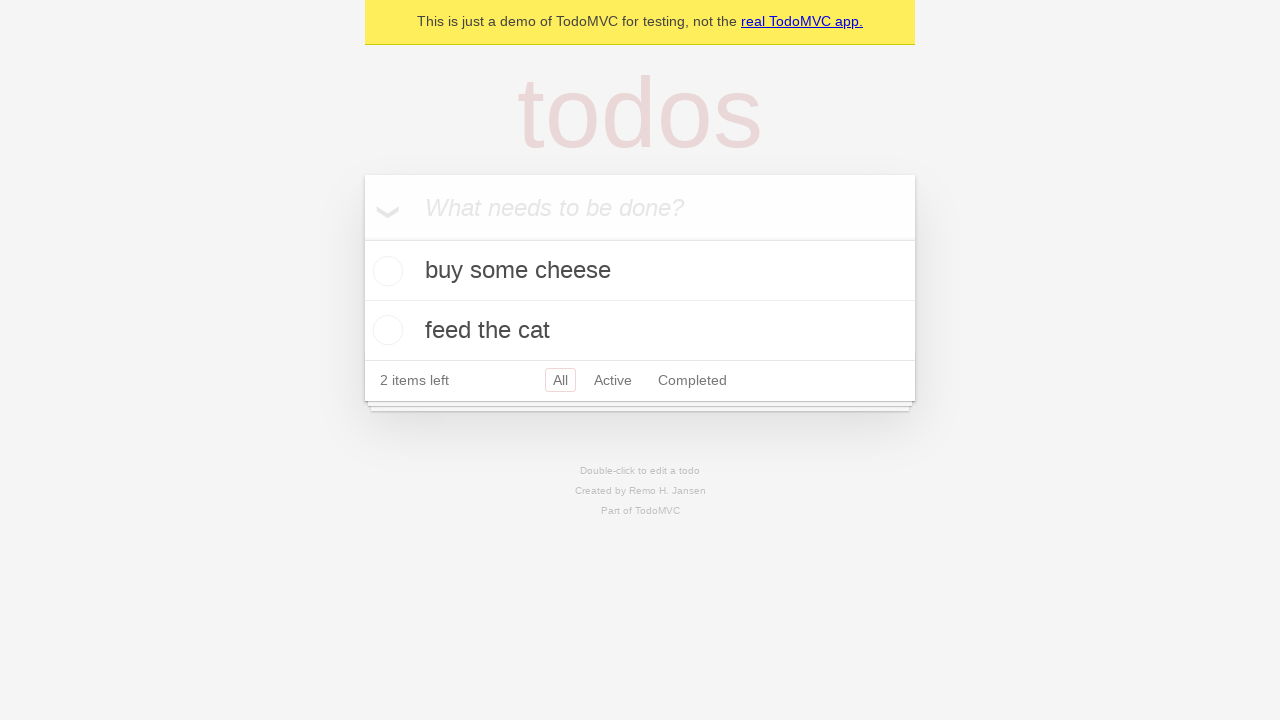

Filled todo input with 'book a doctors appointment' on internal:attr=[placeholder="What needs to be done?"i]
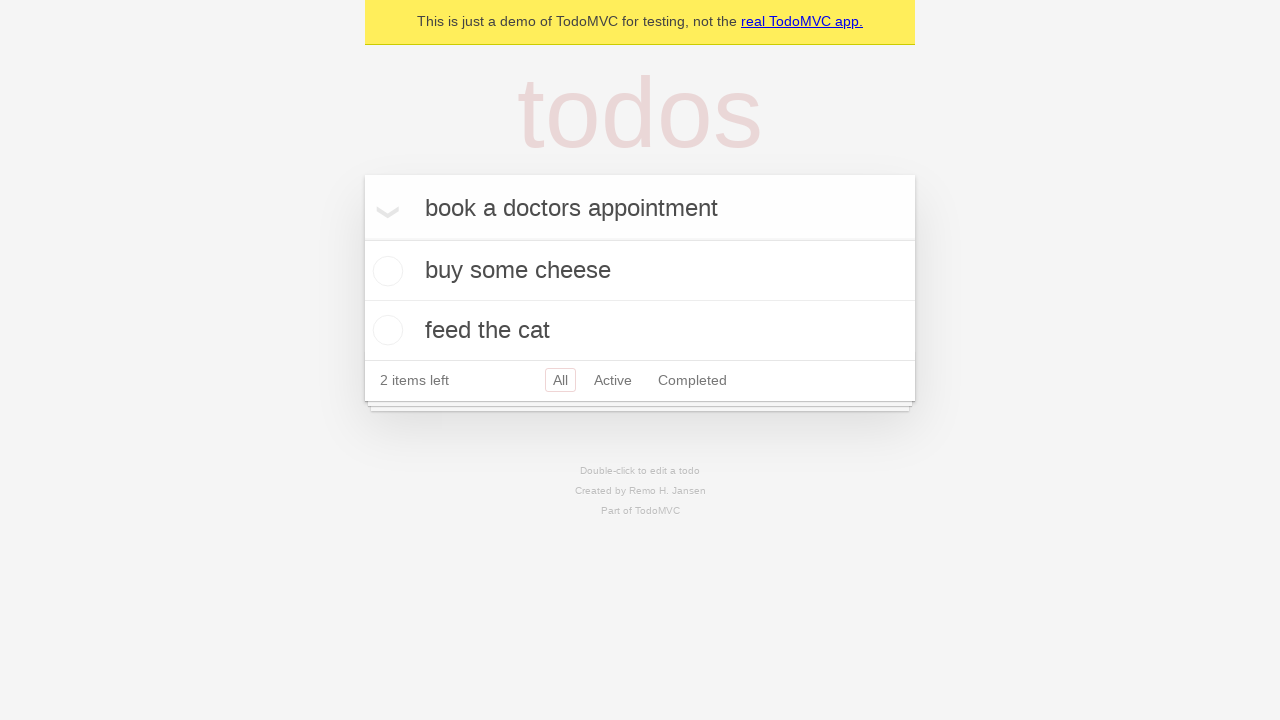

Pressed Enter to create todo 'book a doctors appointment' on internal:attr=[placeholder="What needs to be done?"i]
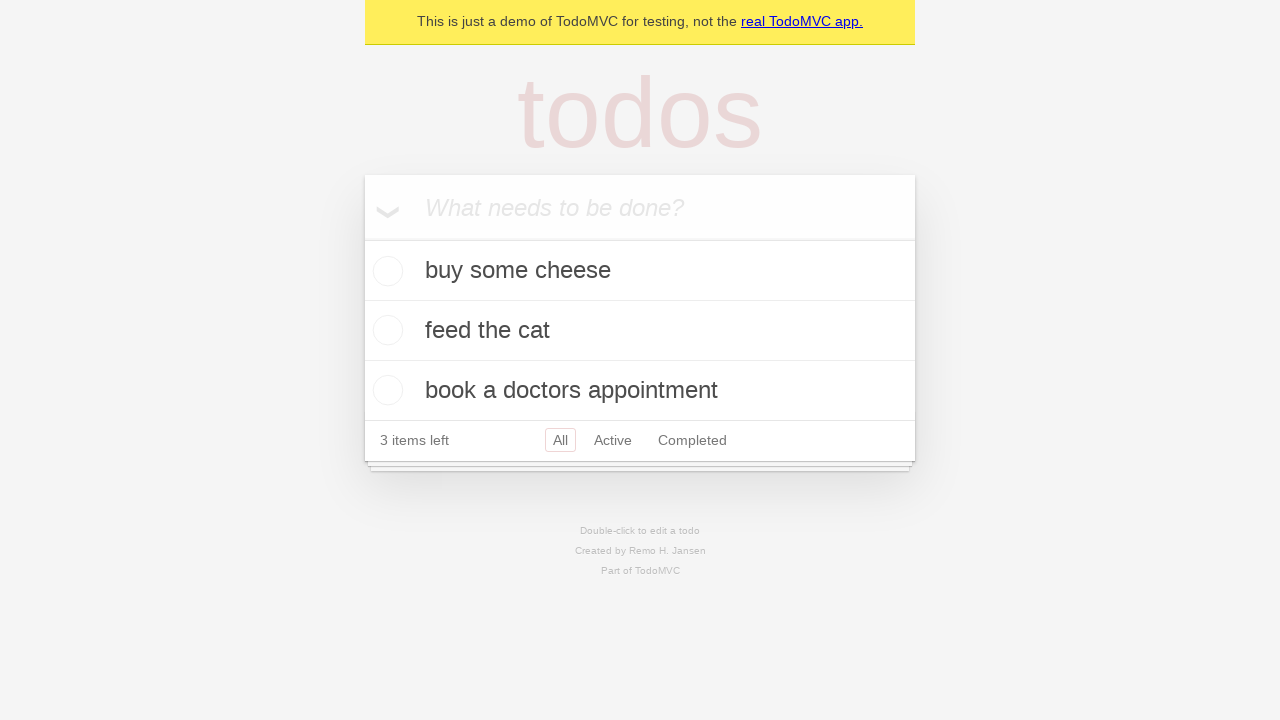

Located all todo items
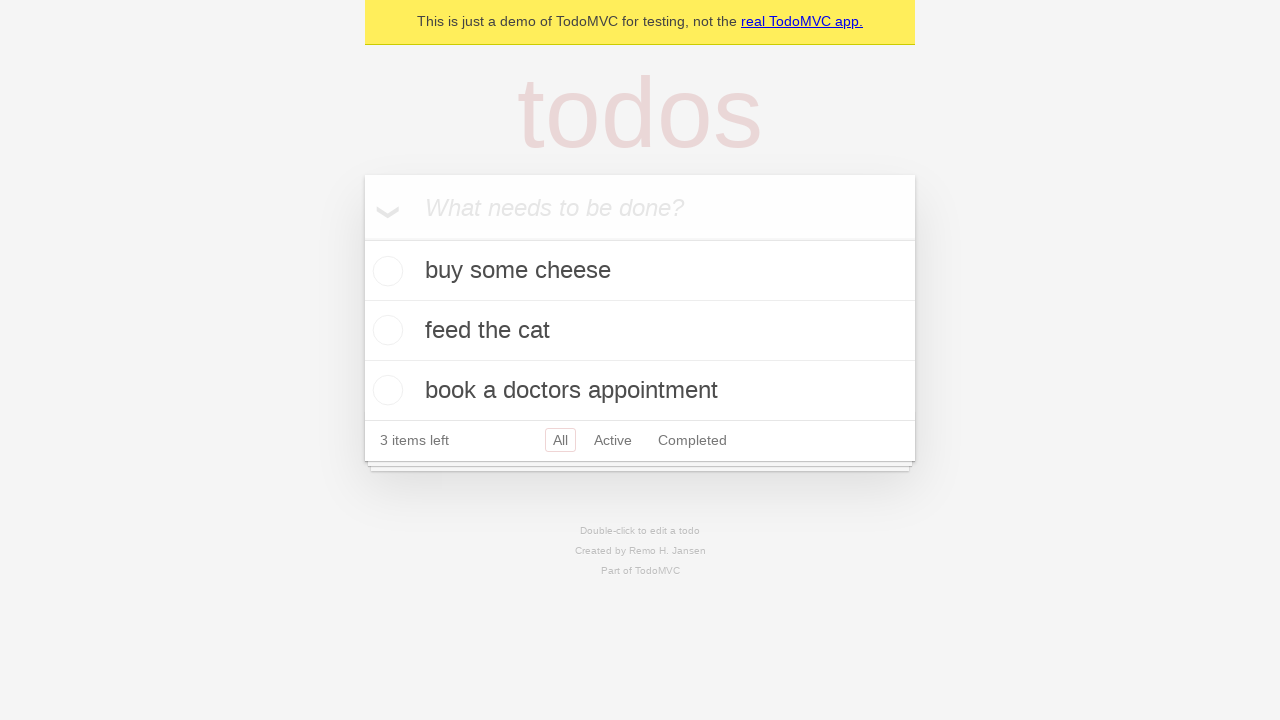

Double-clicked second todo item to enter edit mode at (640, 331) on internal:testid=[data-testid="todo-item"s] >> nth=1
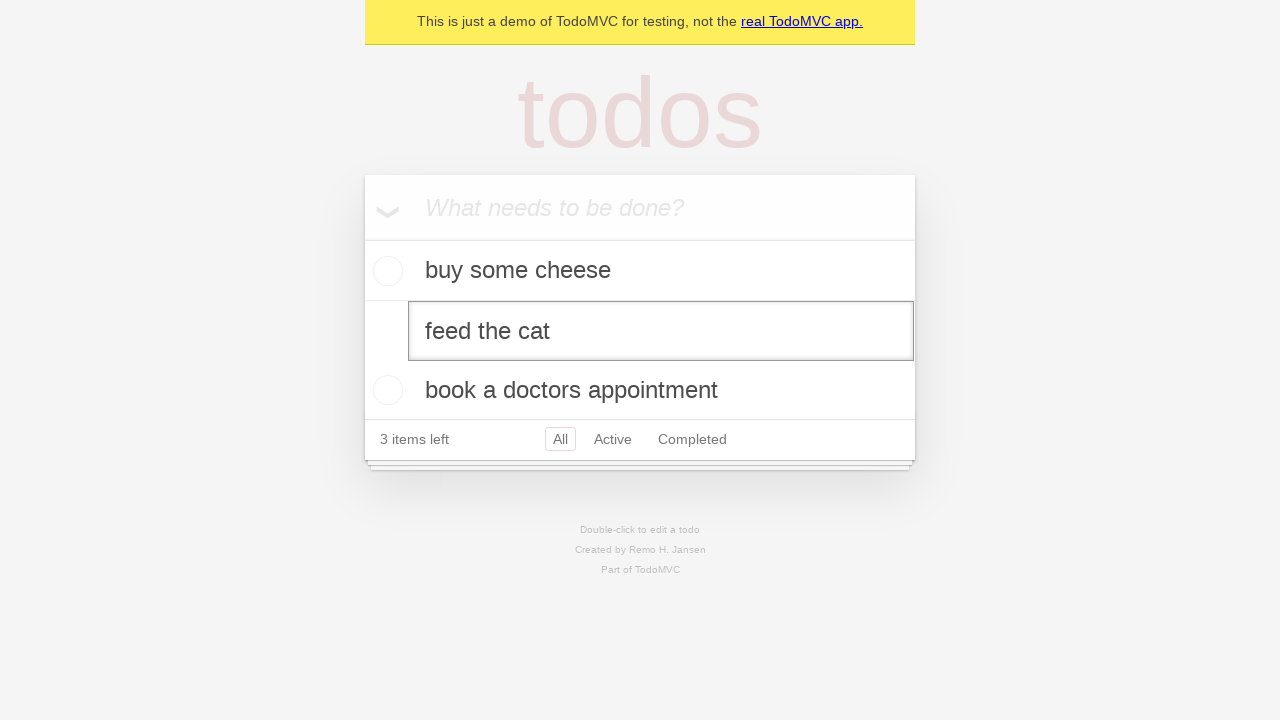

Filled edit field with '    buy some sausages    ' (with extra whitespace) on internal:testid=[data-testid="todo-item"s] >> nth=1 >> internal:role=textbox[nam
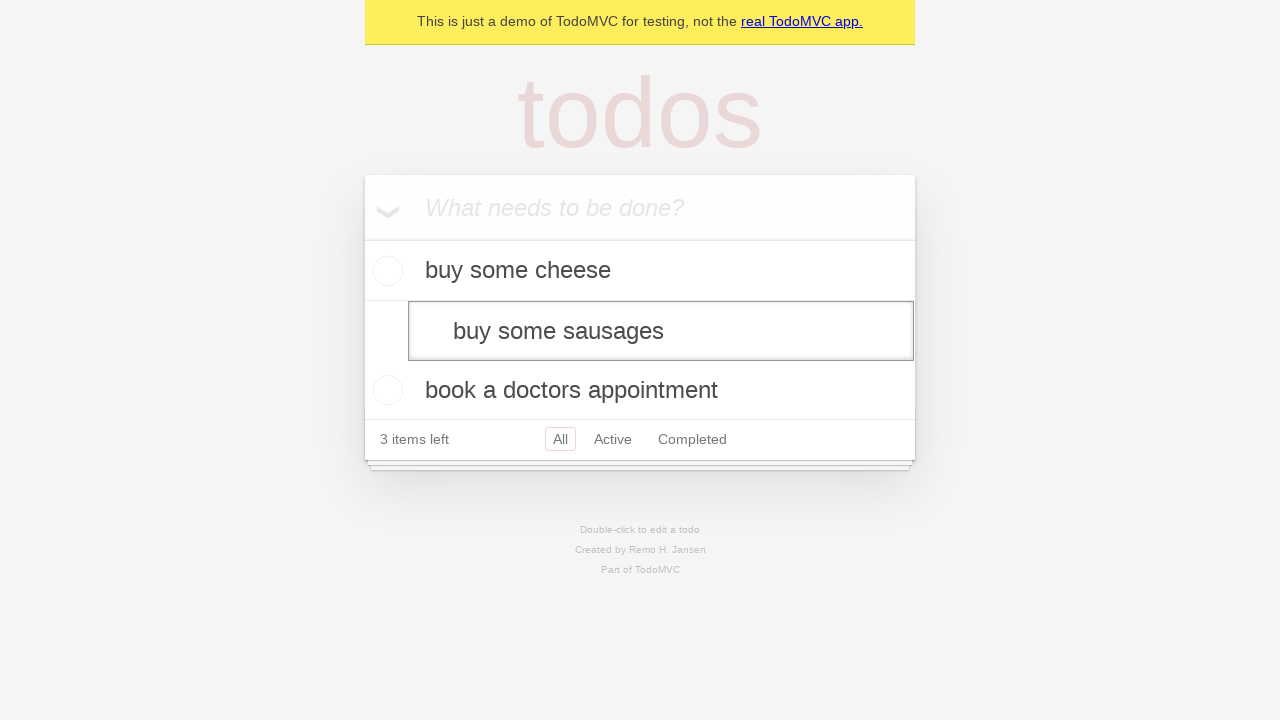

Pressed Enter to confirm edited todo text with trimmed whitespace on internal:testid=[data-testid="todo-item"s] >> nth=1 >> internal:role=textbox[nam
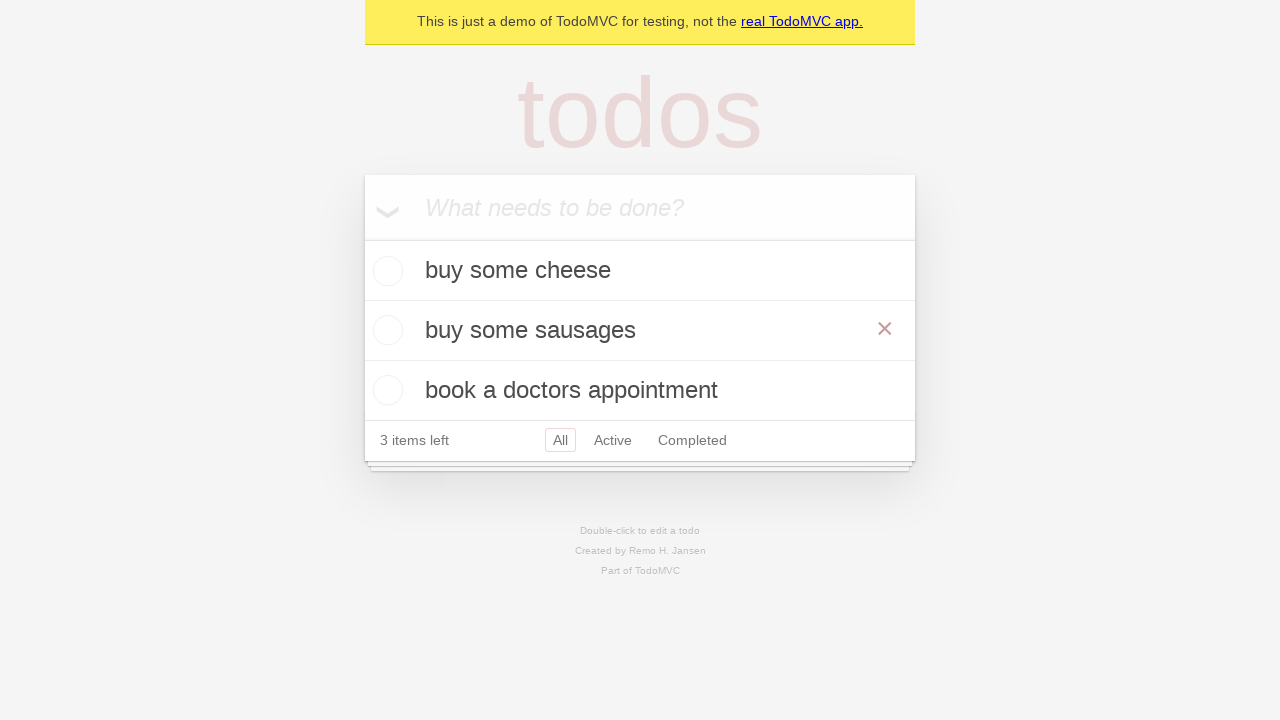

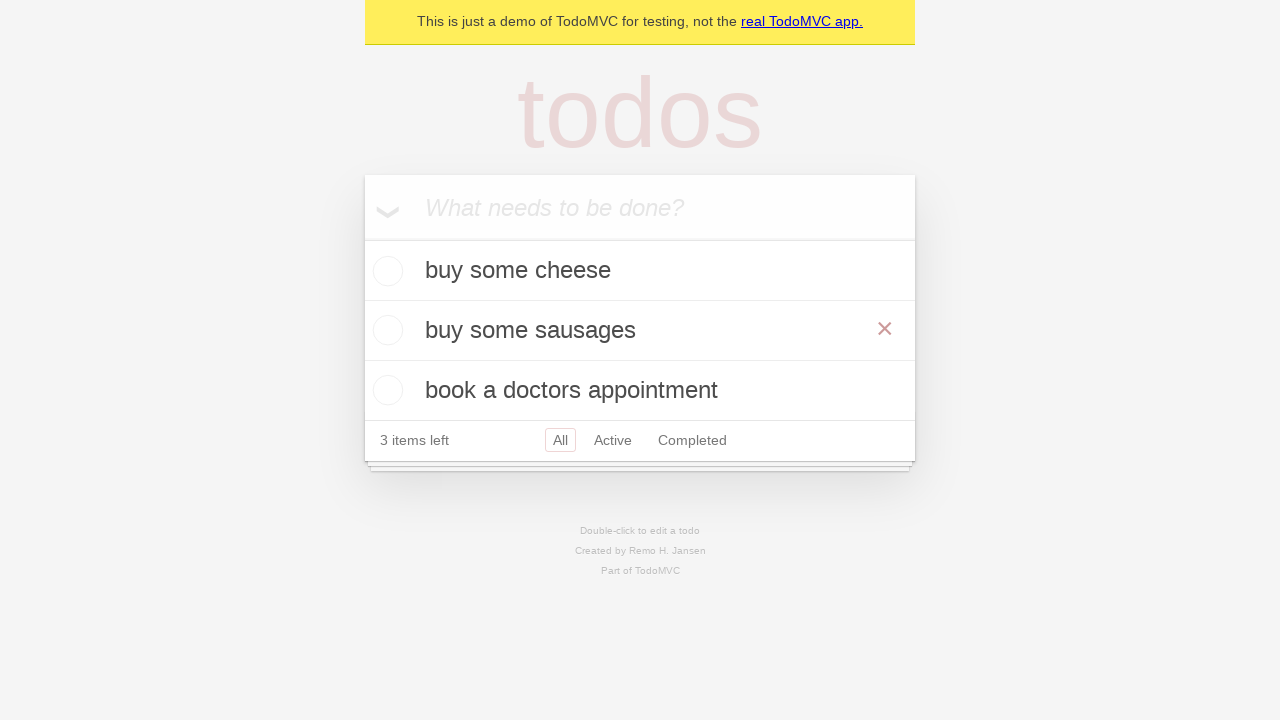